Tests parent-child window handling by scrolling to a footer table, opening multiple links in new tabs using Ctrl+Enter, then iterating through all opened windows/tabs.

Starting URL: https://rahulshettyacademy.com/AutomationPractice/

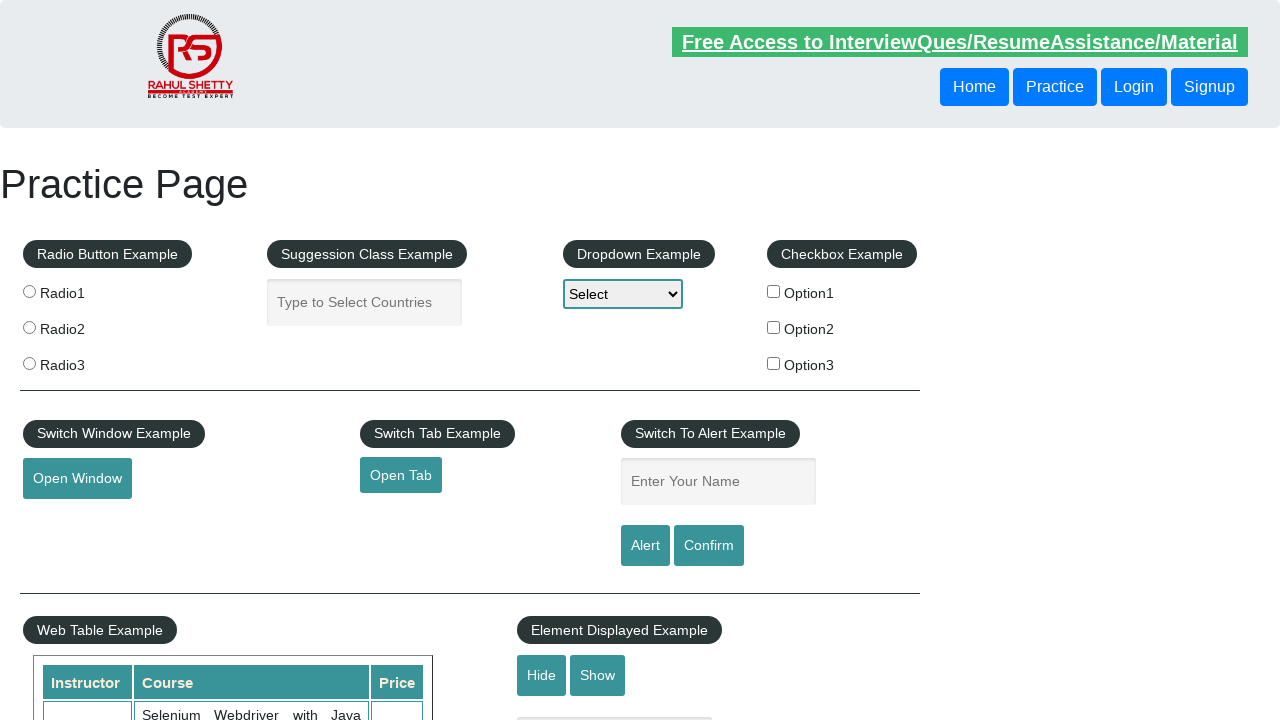

Scrolled down 2000px to reach footer section
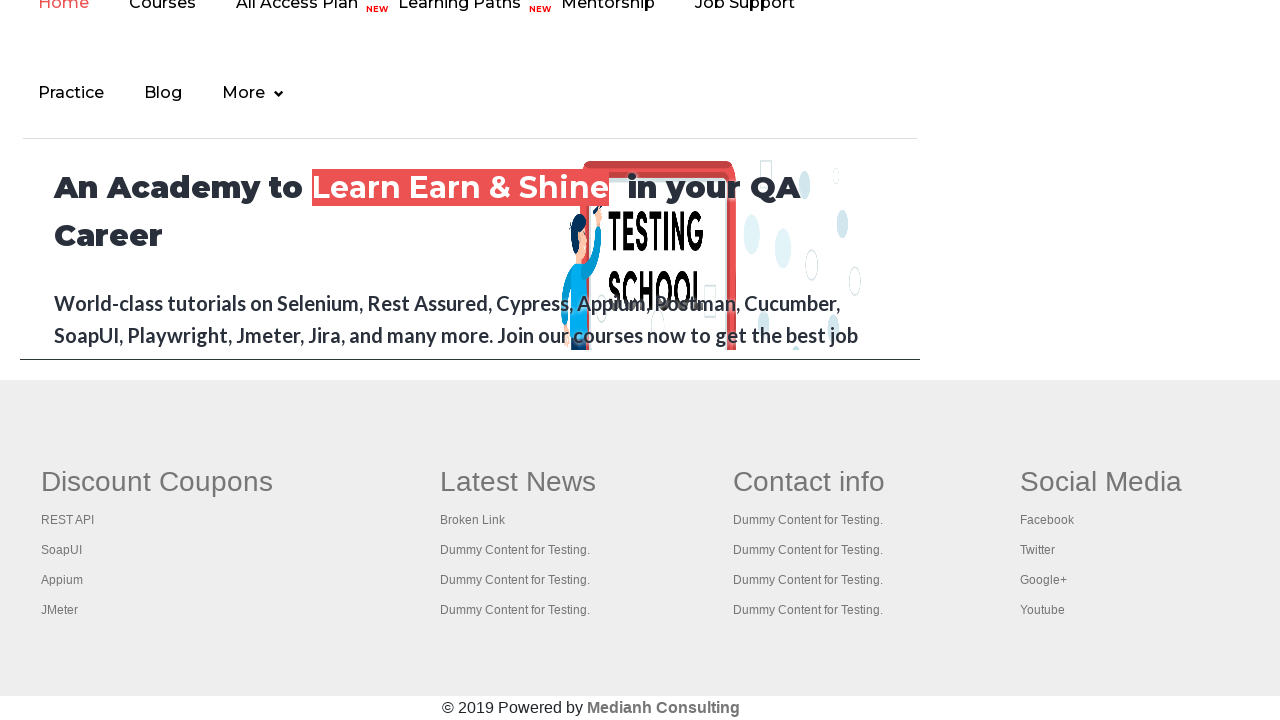

Located first column of footer table links
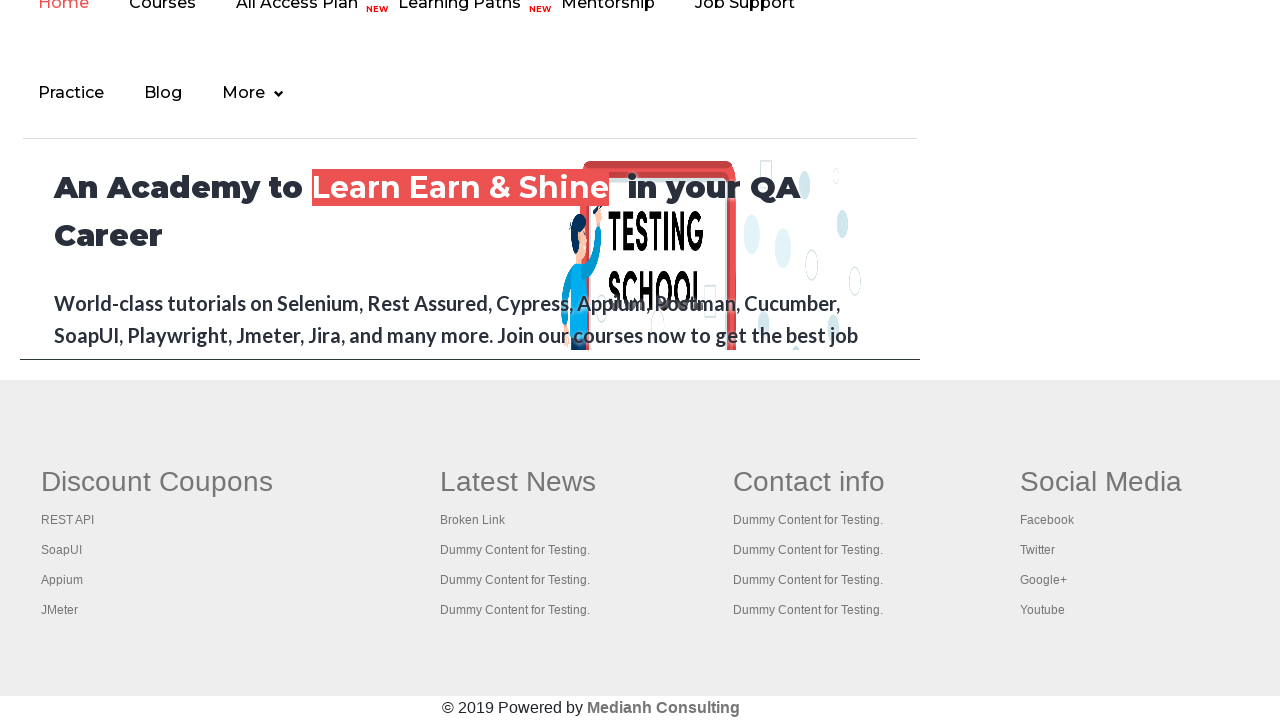

Located all anchor elements in first column
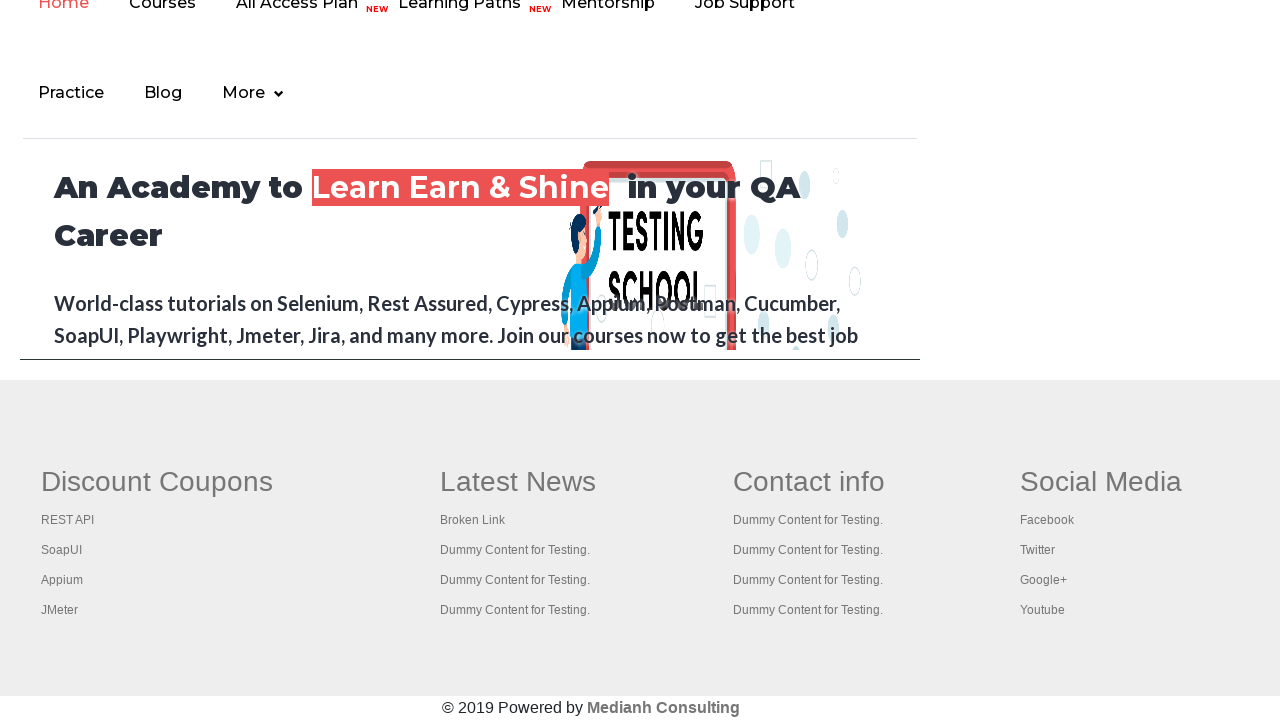

Found 5 links in footer table first column
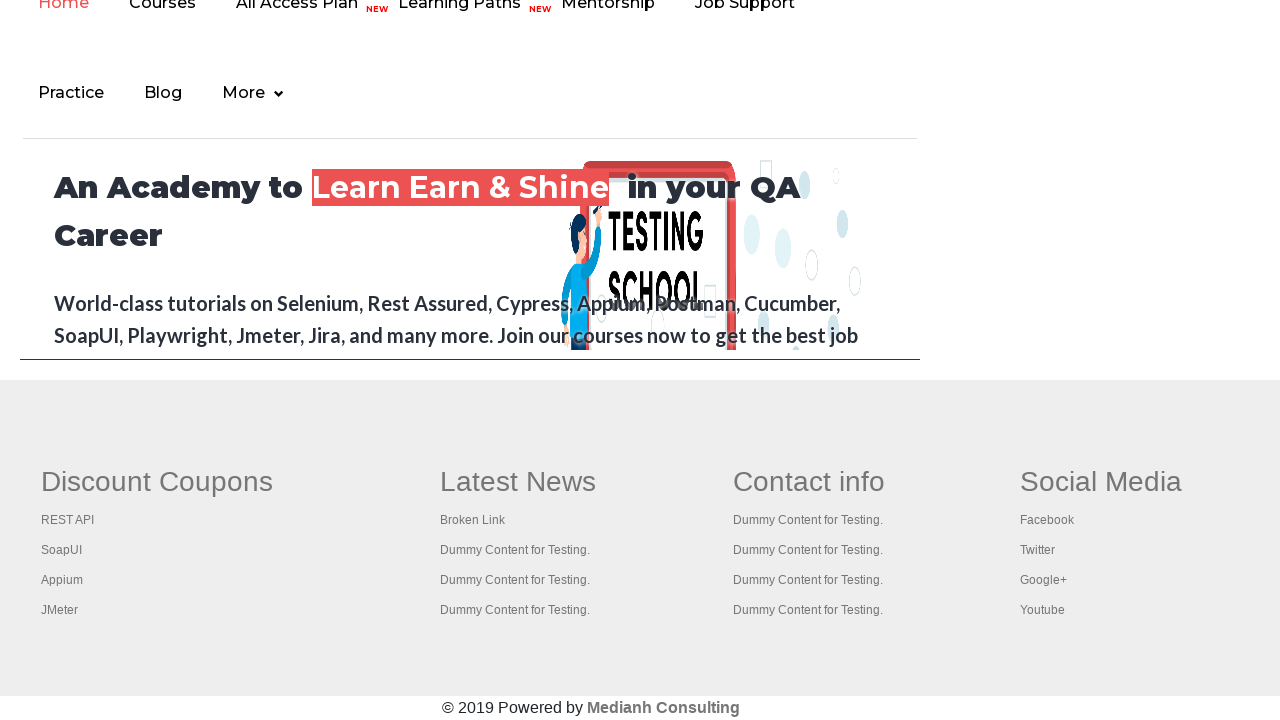

Opened link 1 in new tab using Ctrl+Click at (157, 482) on (//table[@class='gf-t']/tbody/tr/td/ul)[1] >> a >> nth=0
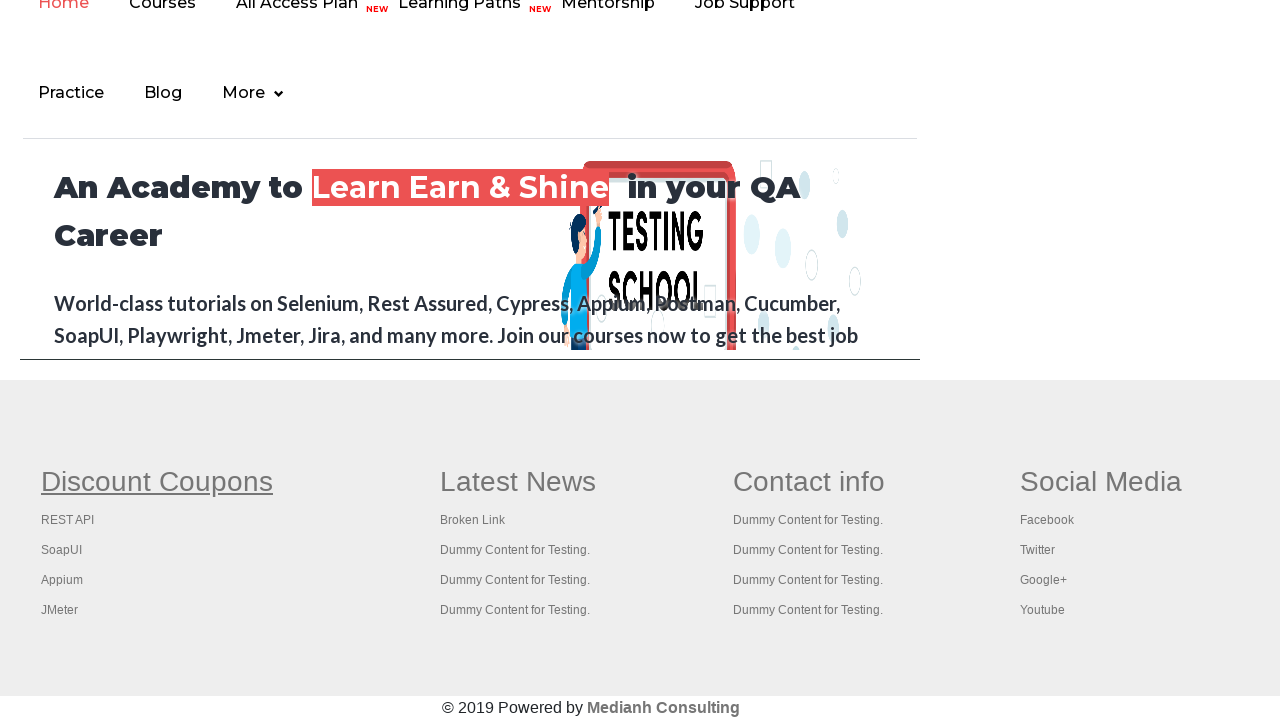

Waited 1000ms for new tab to initialize
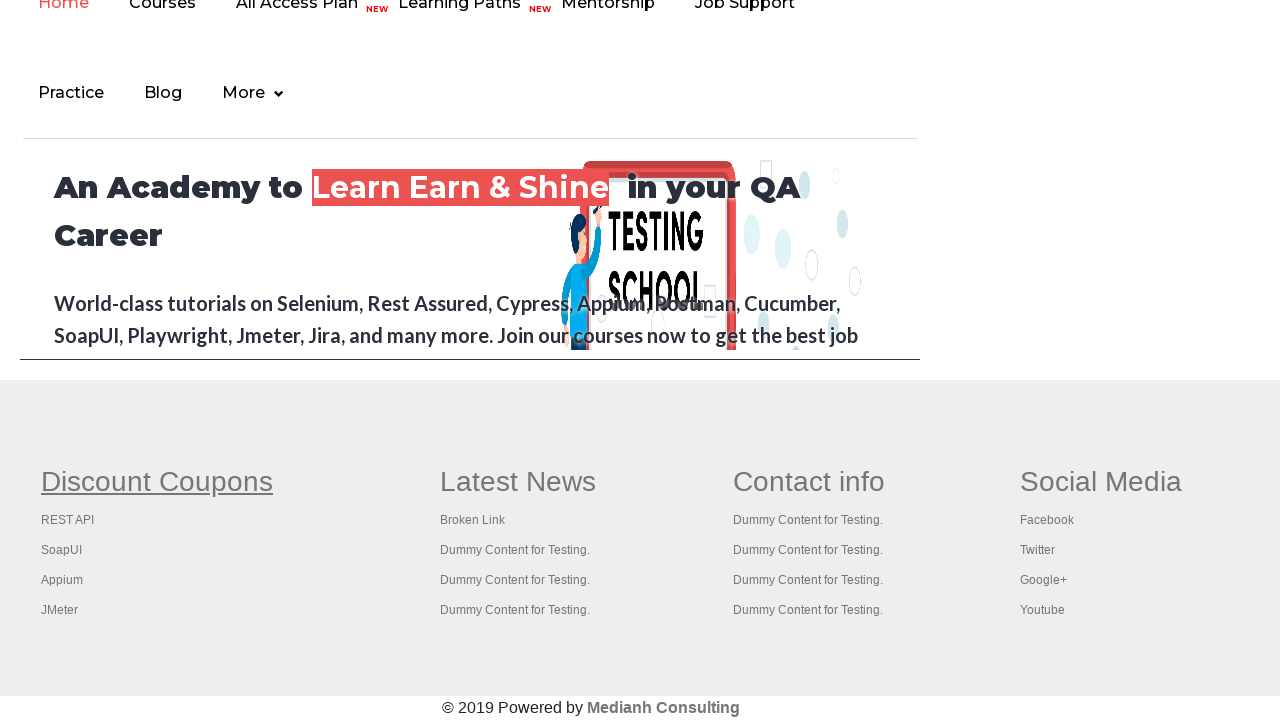

Opened link 2 in new tab using Ctrl+Click at (68, 520) on (//table[@class='gf-t']/tbody/tr/td/ul)[1] >> a >> nth=1
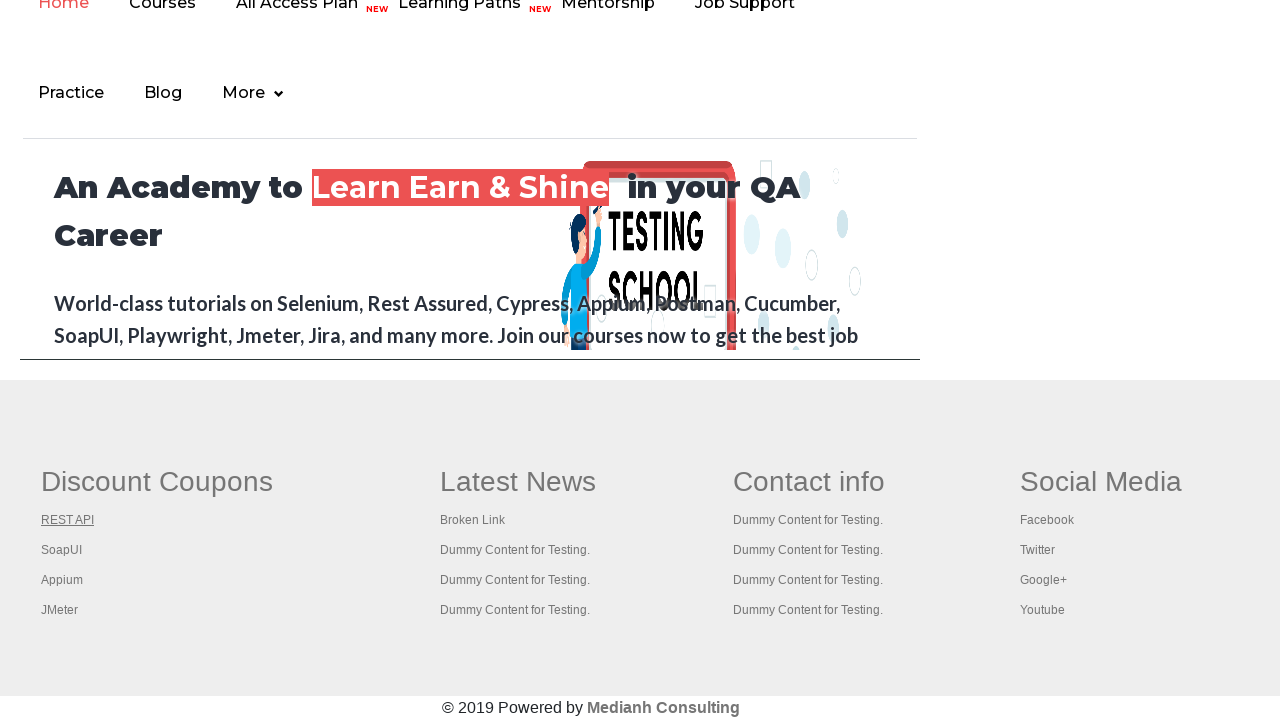

Waited 1000ms for new tab to initialize
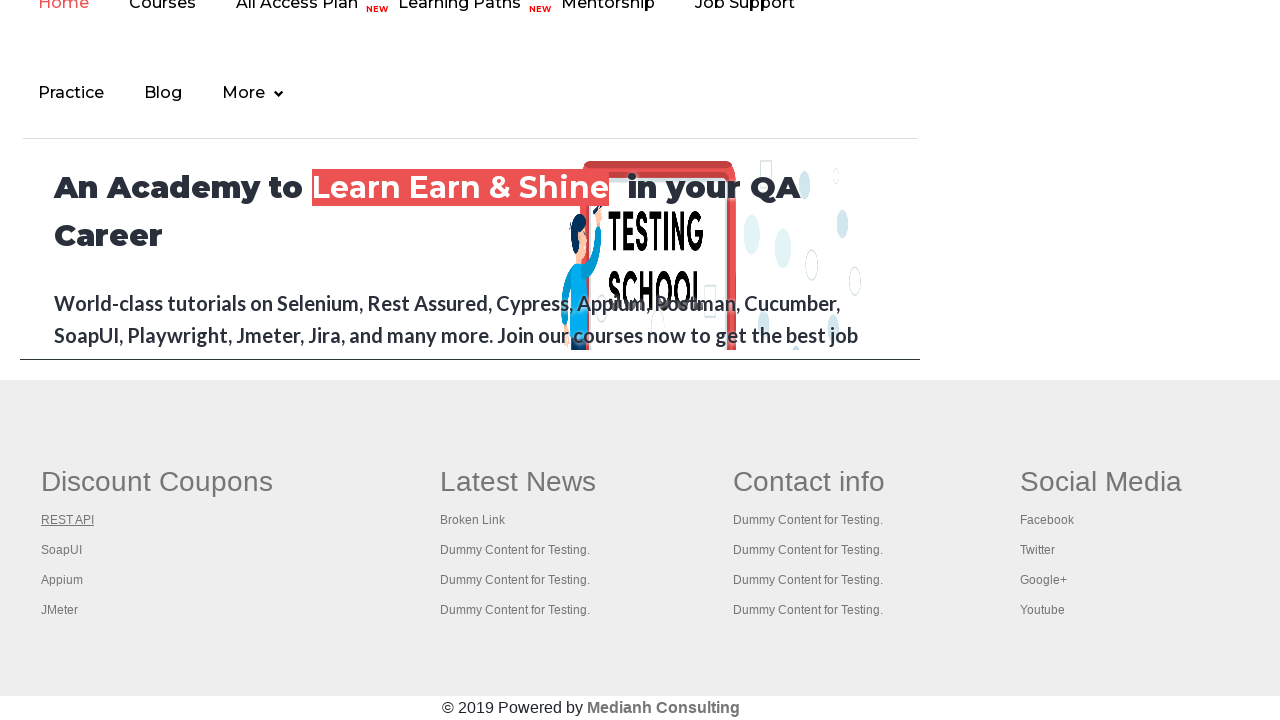

Opened link 3 in new tab using Ctrl+Click at (62, 550) on (//table[@class='gf-t']/tbody/tr/td/ul)[1] >> a >> nth=2
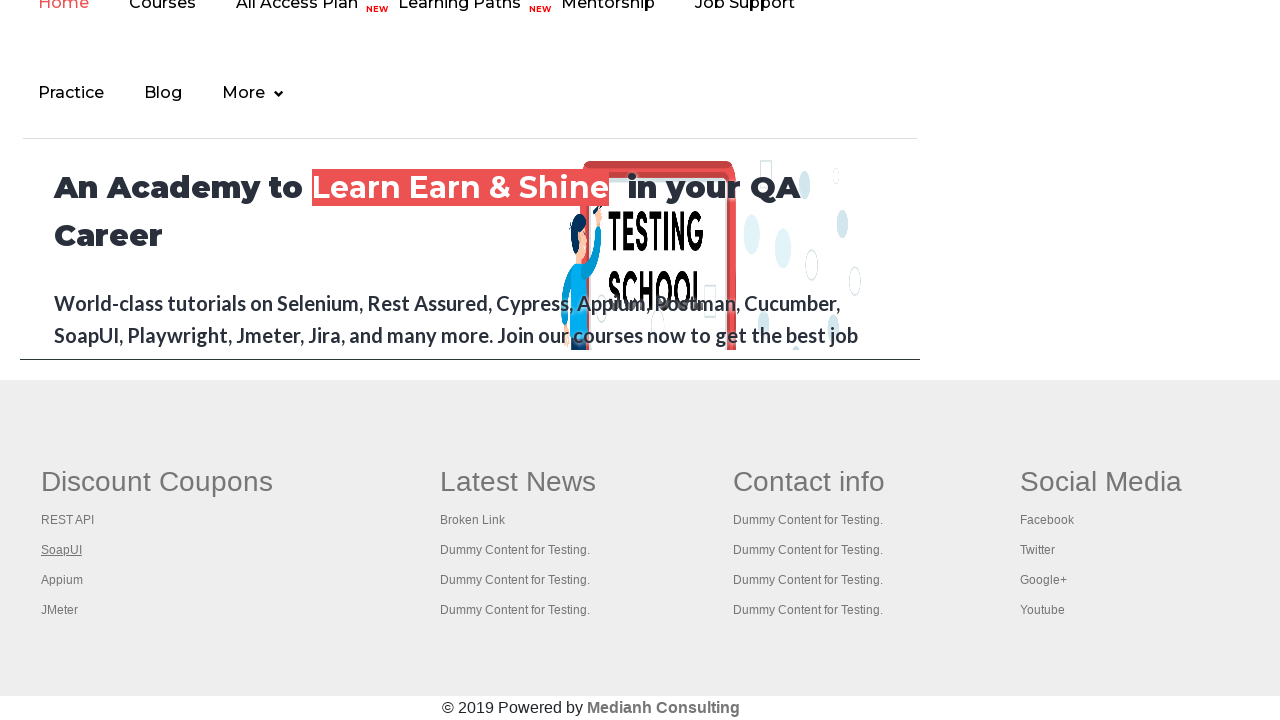

Waited 1000ms for new tab to initialize
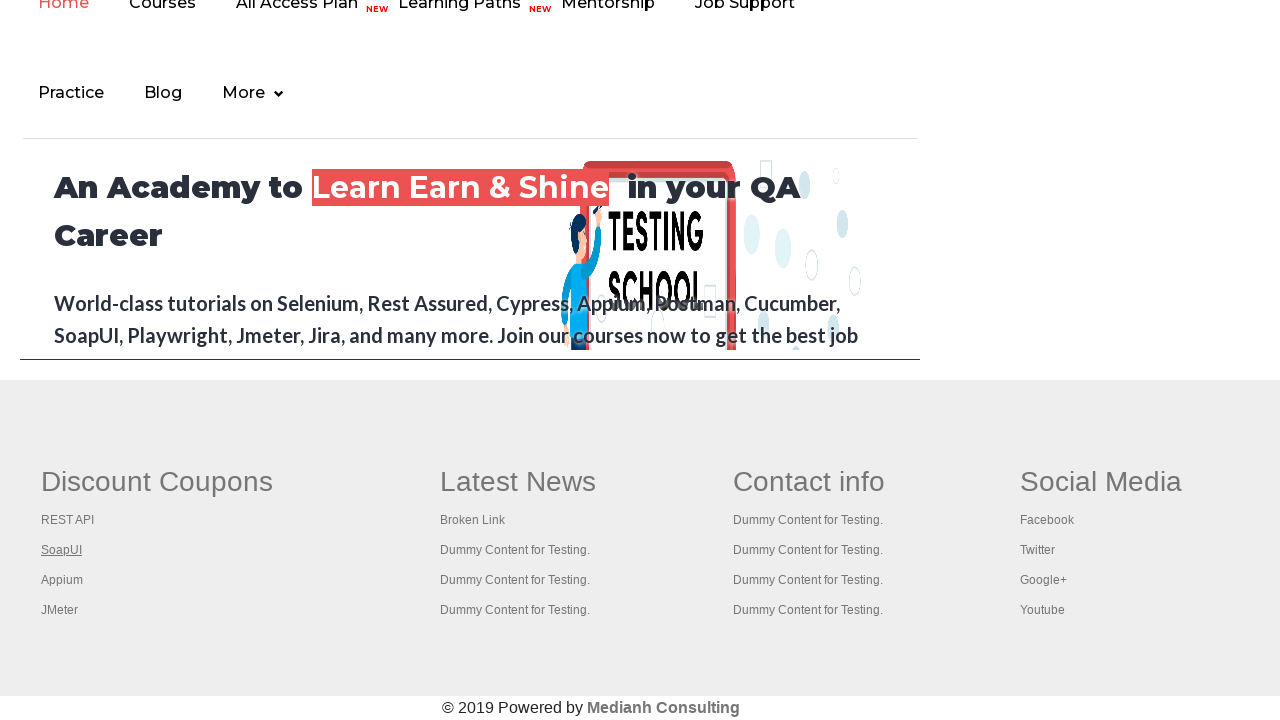

Opened link 4 in new tab using Ctrl+Click at (62, 580) on (//table[@class='gf-t']/tbody/tr/td/ul)[1] >> a >> nth=3
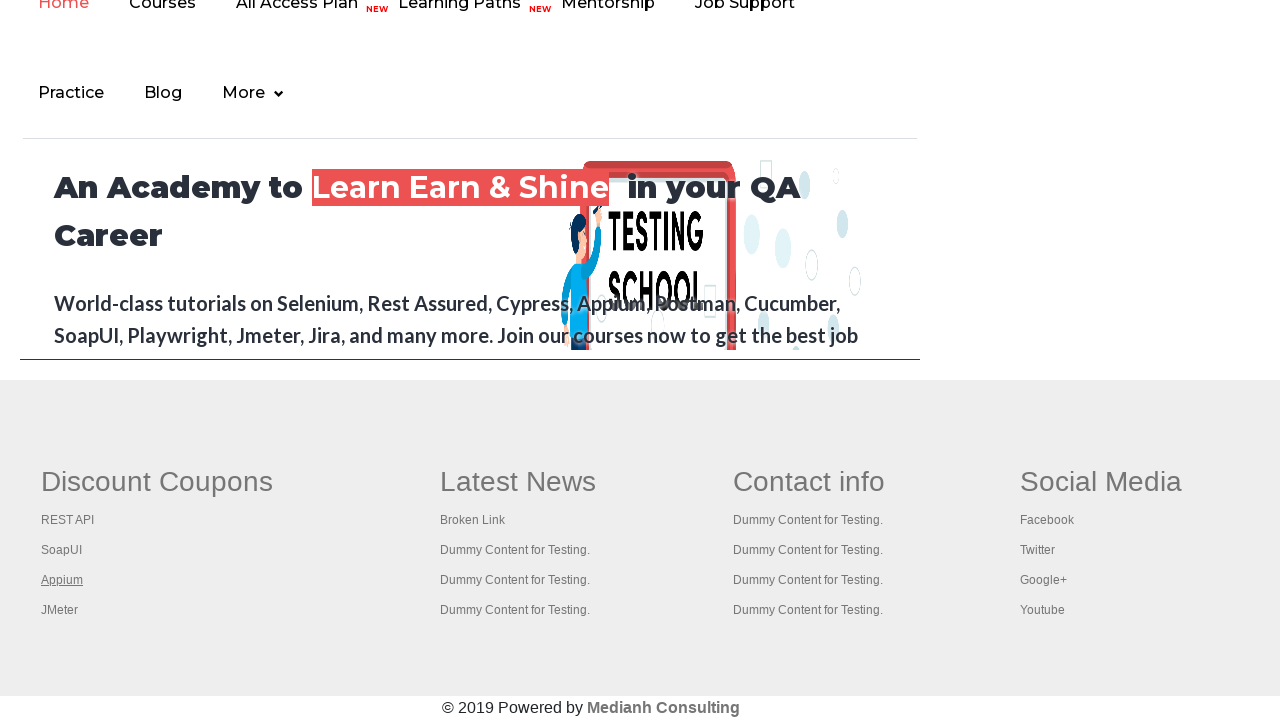

Waited 1000ms for new tab to initialize
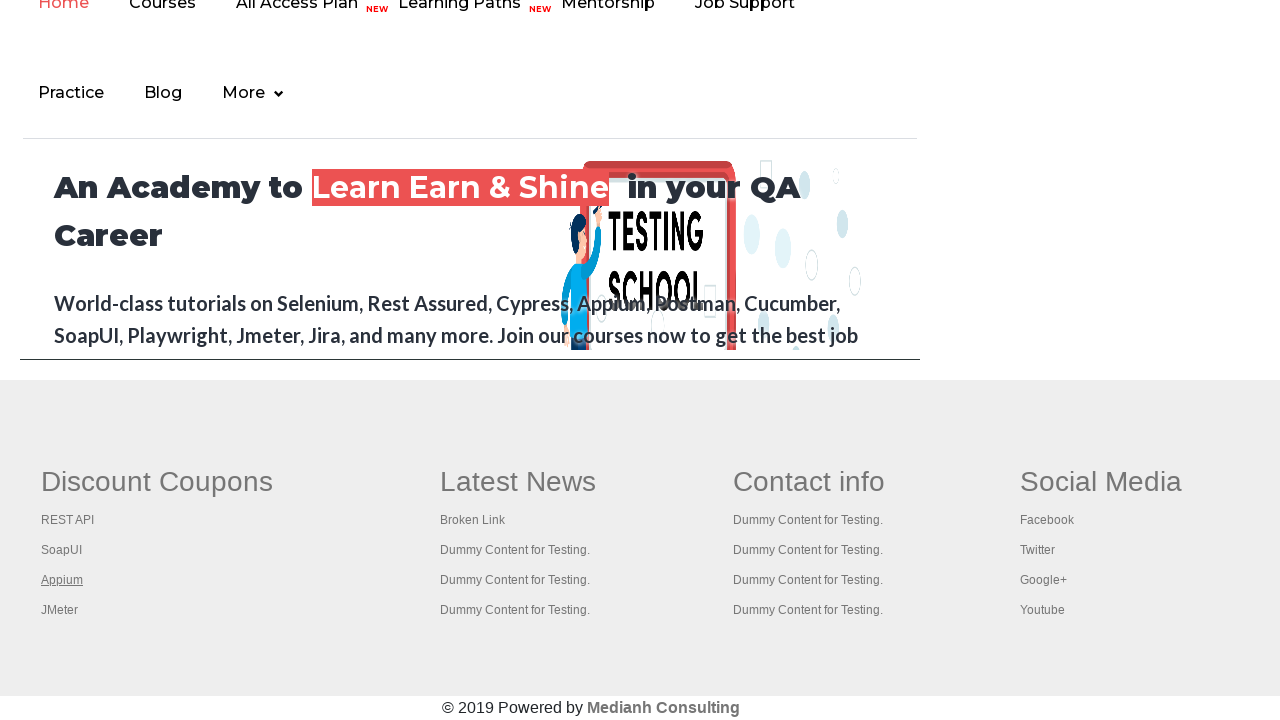

Opened link 5 in new tab using Ctrl+Click at (60, 610) on (//table[@class='gf-t']/tbody/tr/td/ul)[1] >> a >> nth=4
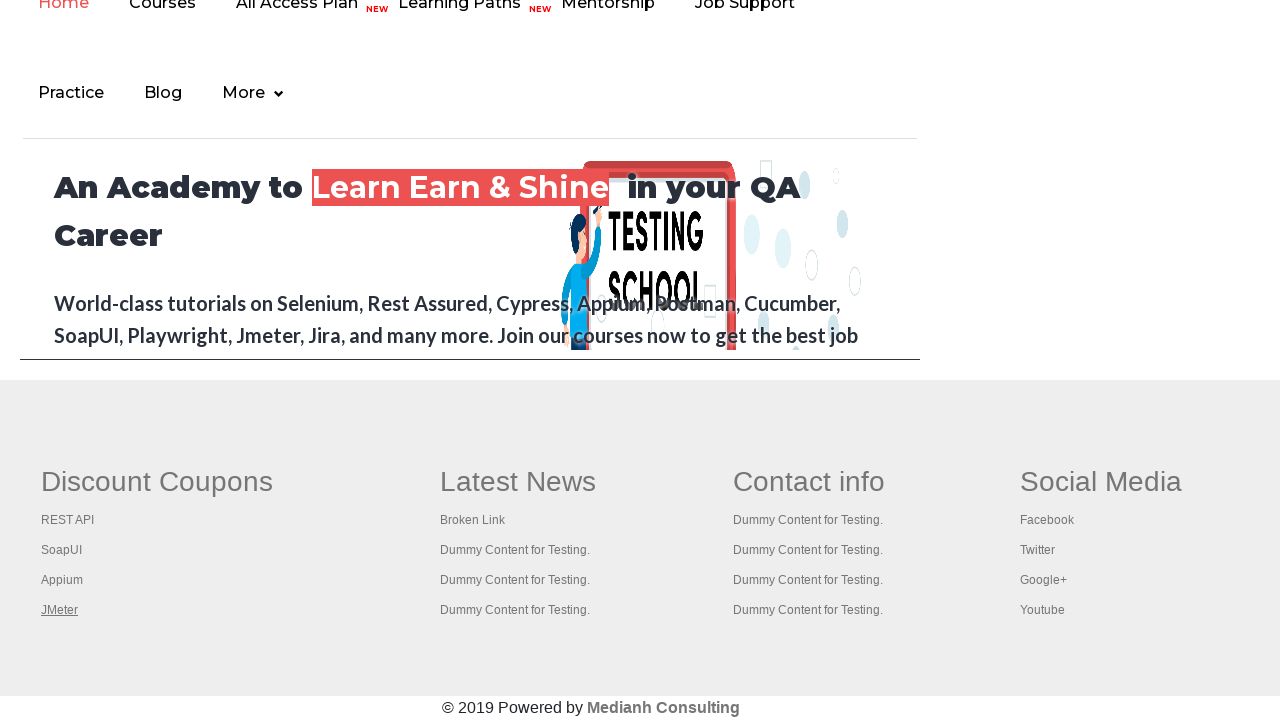

Waited 1000ms for new tab to initialize
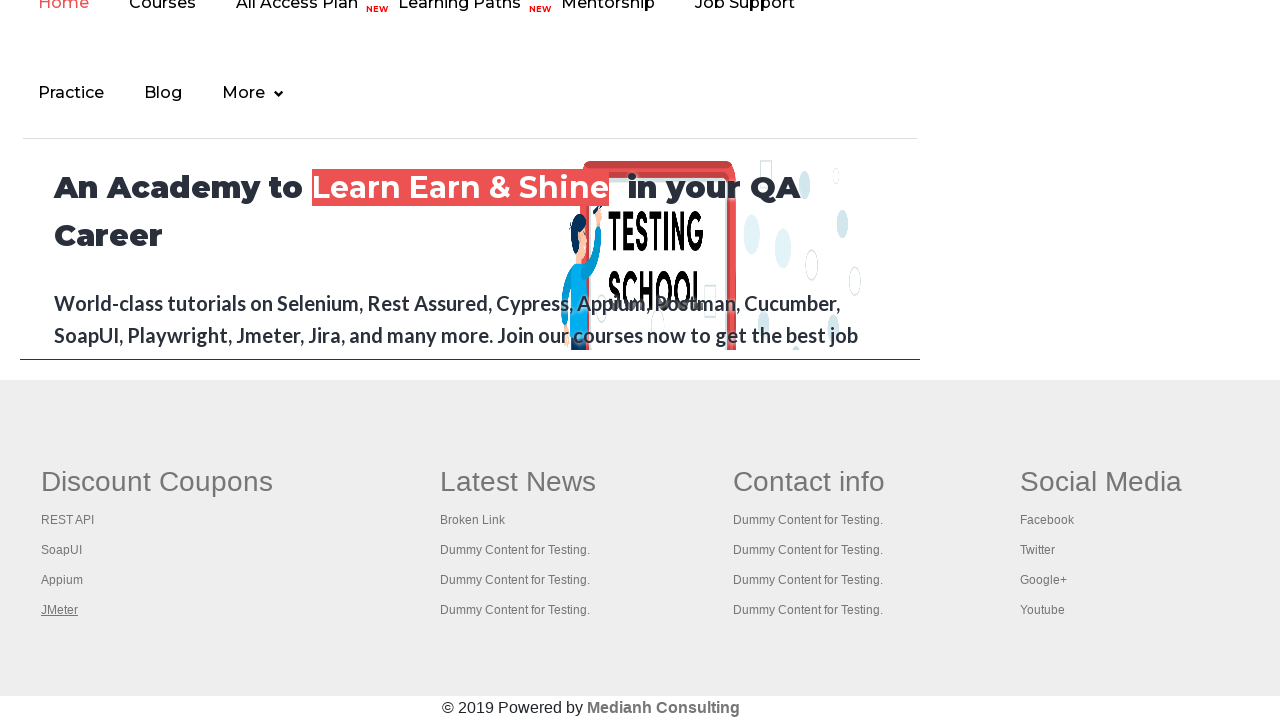

Retrieved all 6 opened pages/tabs from context
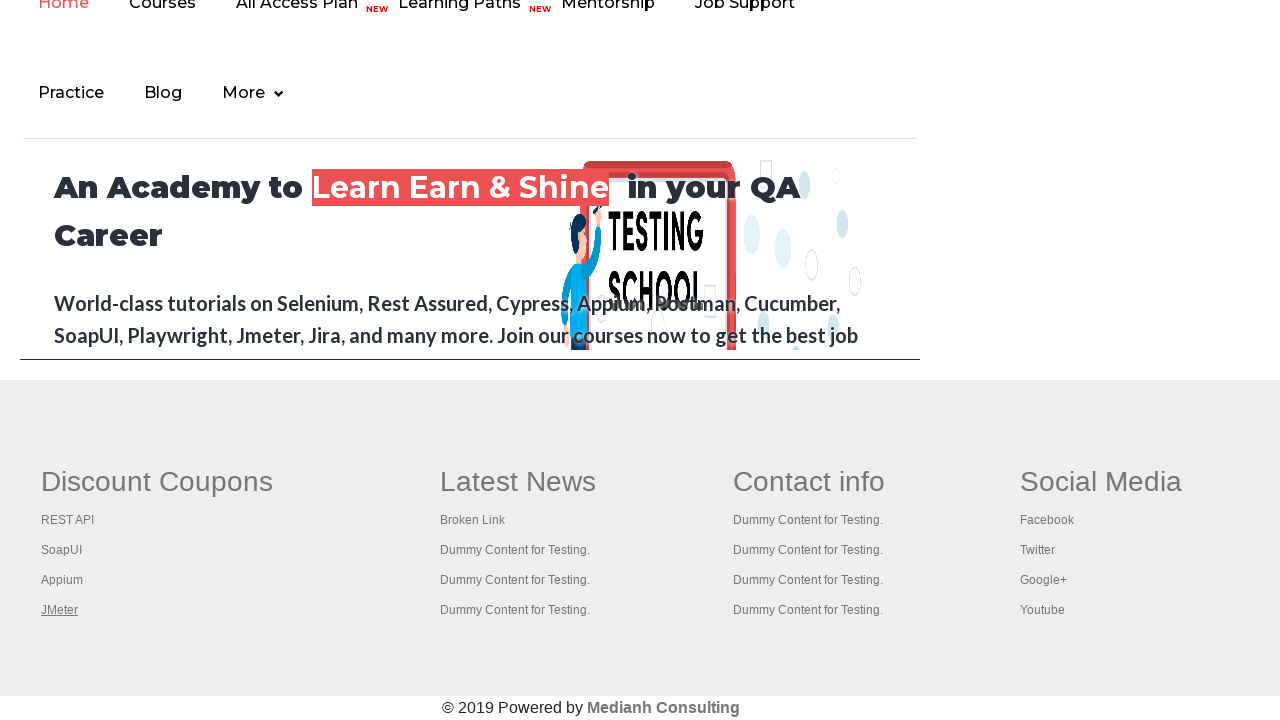

Waited for page 1 to reach domcontentloaded state
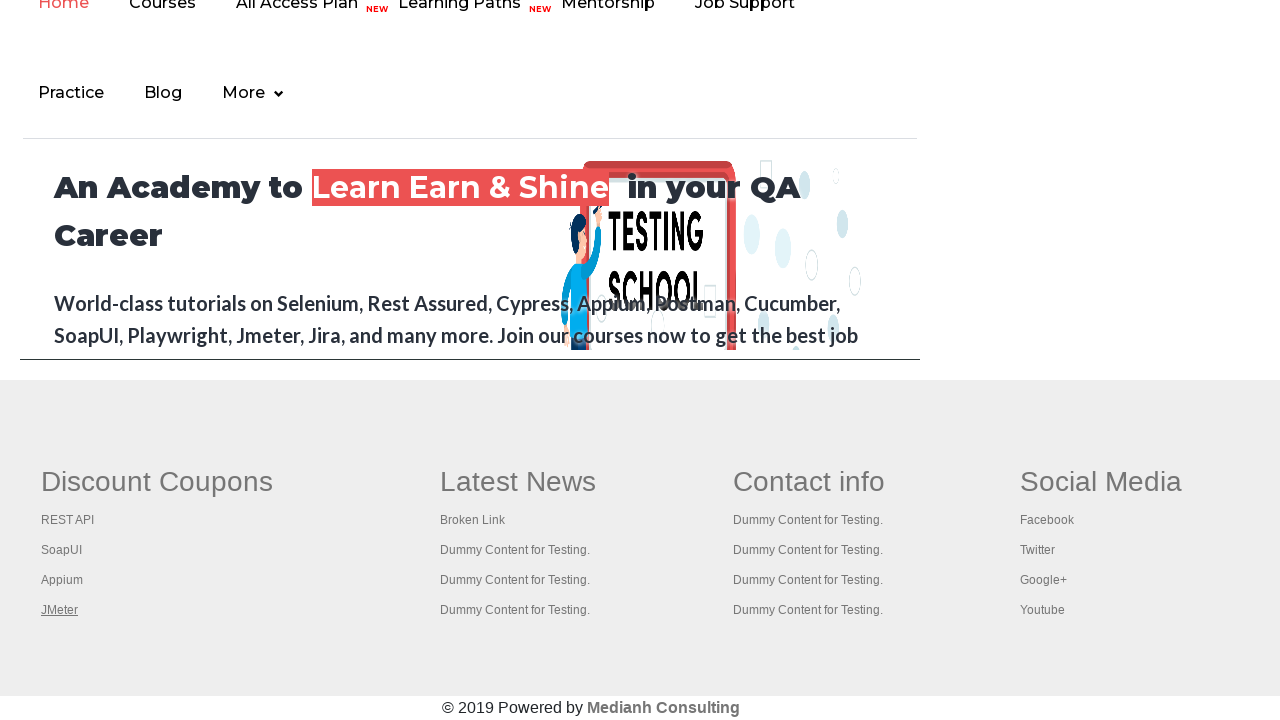

Retrieved title from page 1: 'Practice Page'
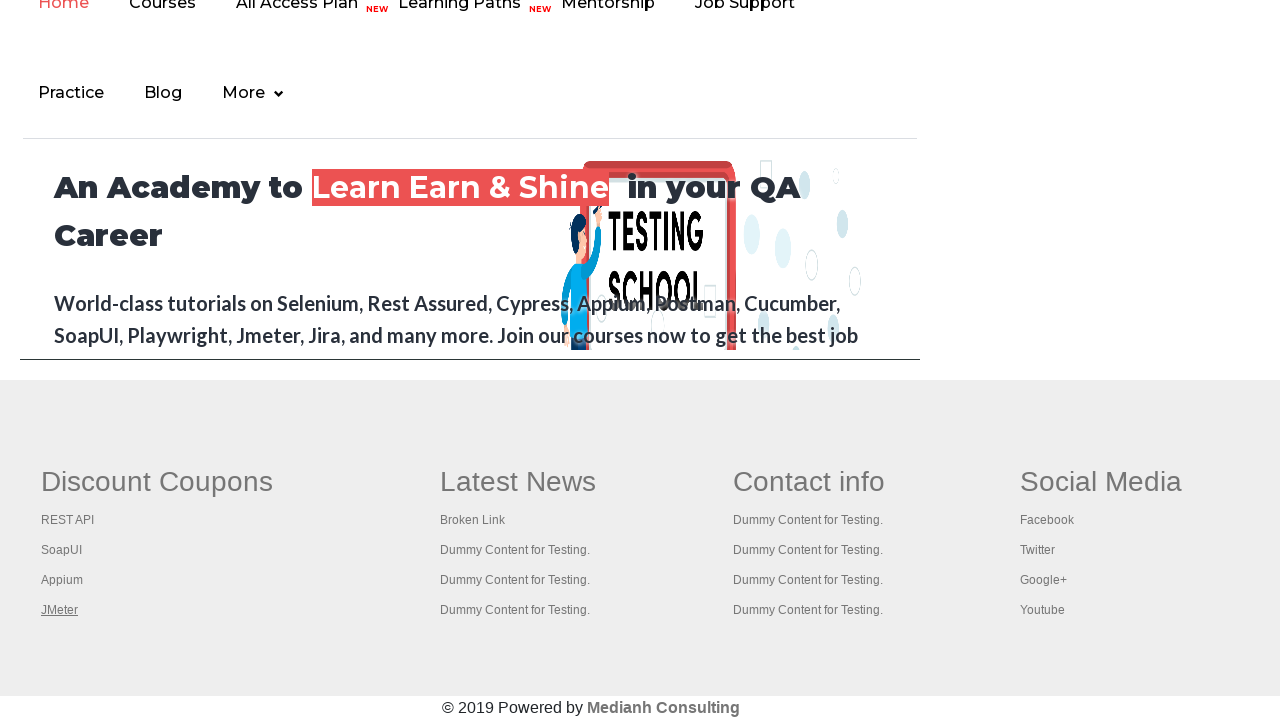

Waited for page 2 to reach domcontentloaded state
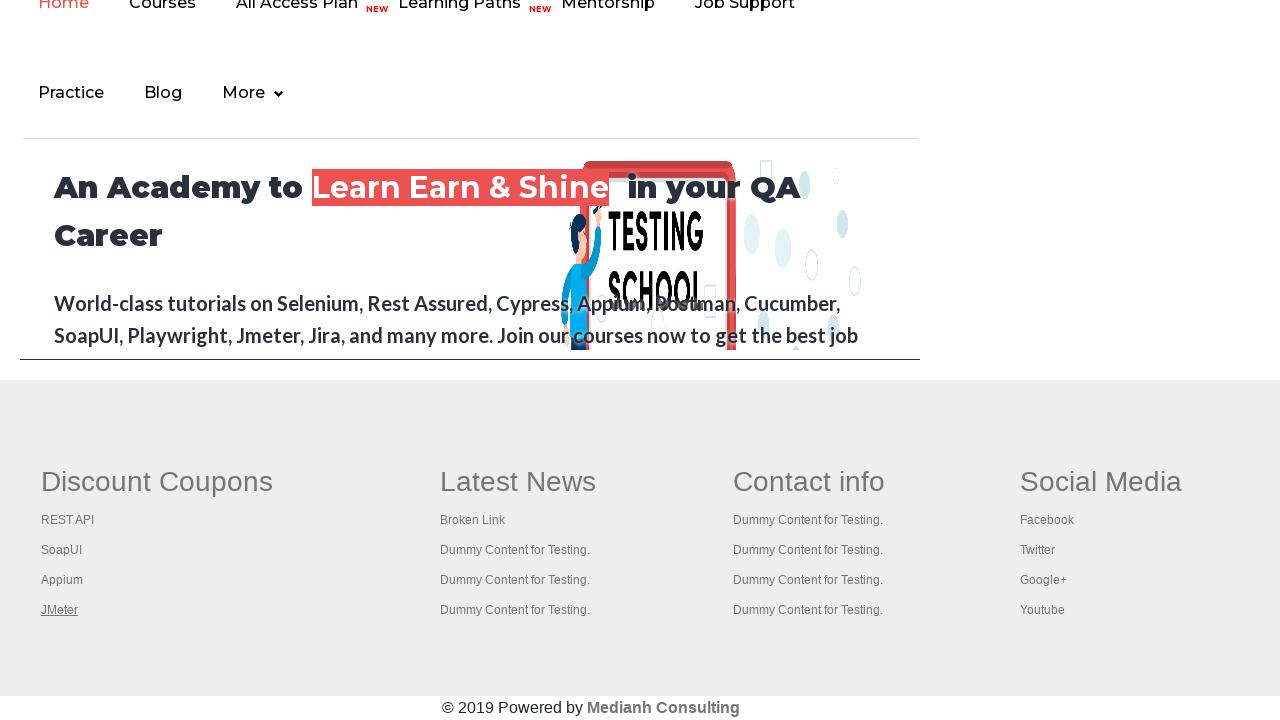

Retrieved title from page 2: 'Practice Page'
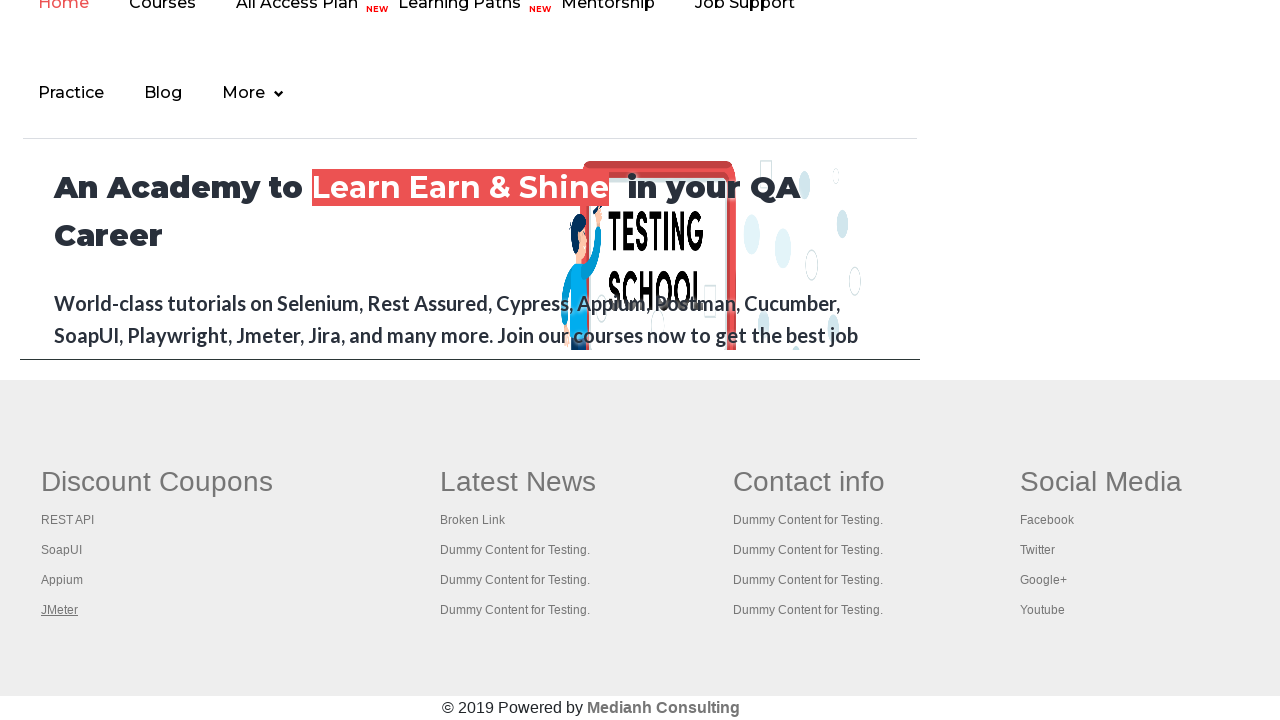

Waited for page 3 to reach domcontentloaded state
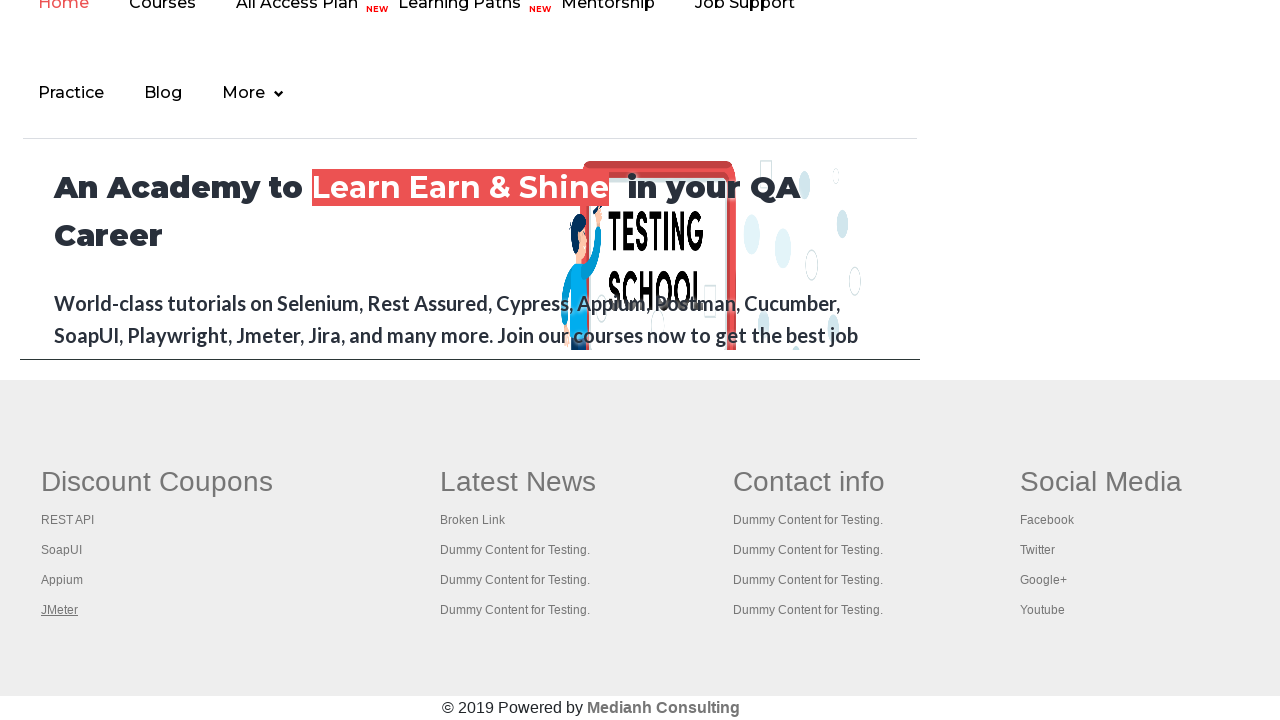

Retrieved title from page 3: 'REST API Tutorial'
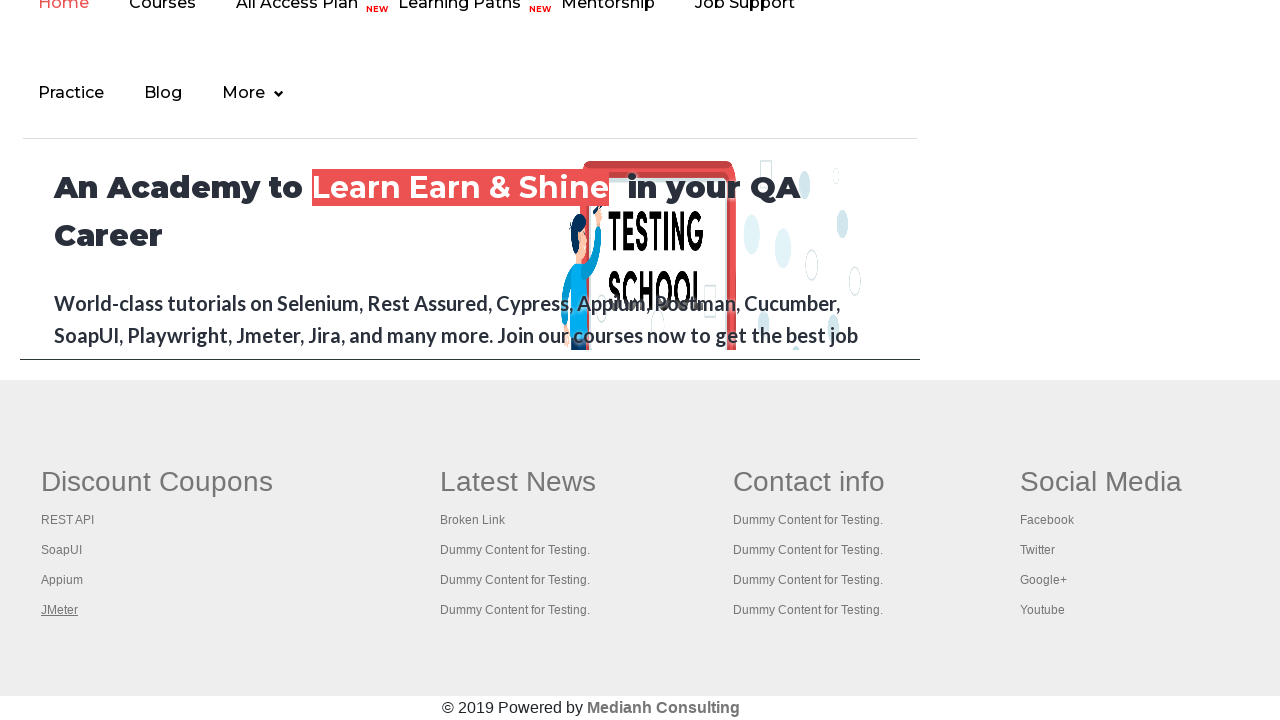

Waited for page 4 to reach domcontentloaded state
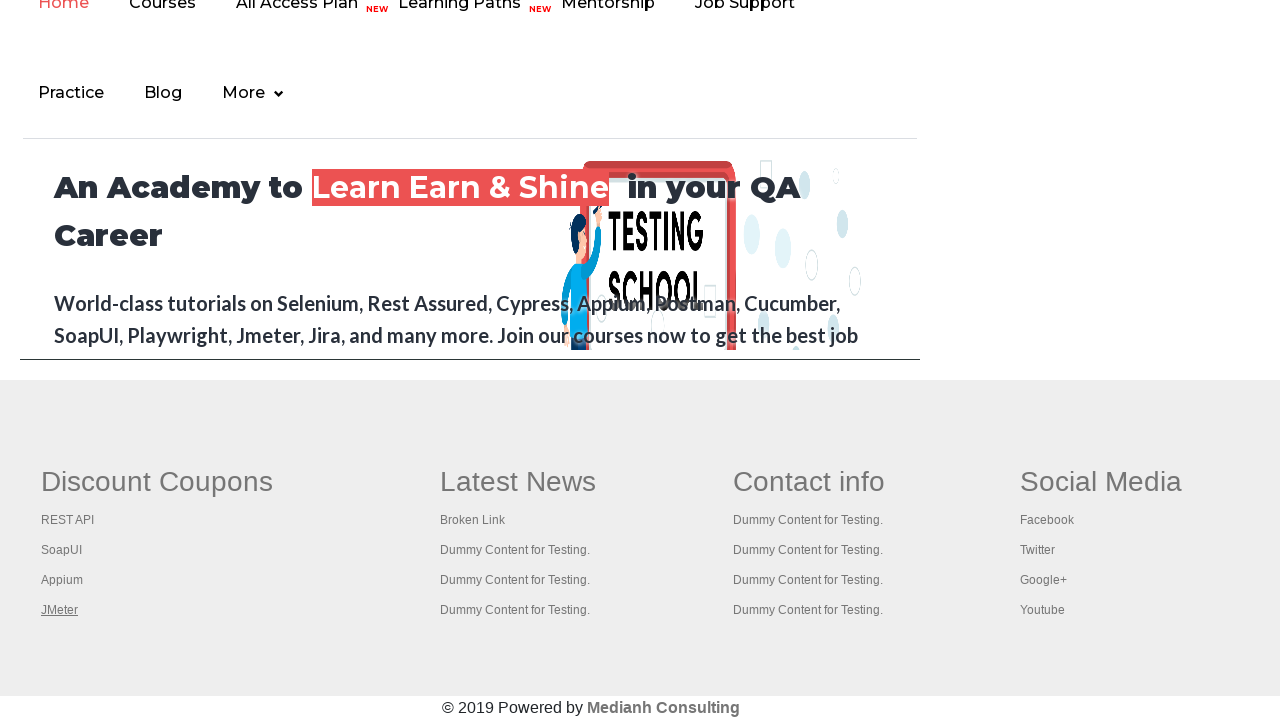

Retrieved title from page 4: 'The World’s Most Popular API Testing Tool | SoapUI'
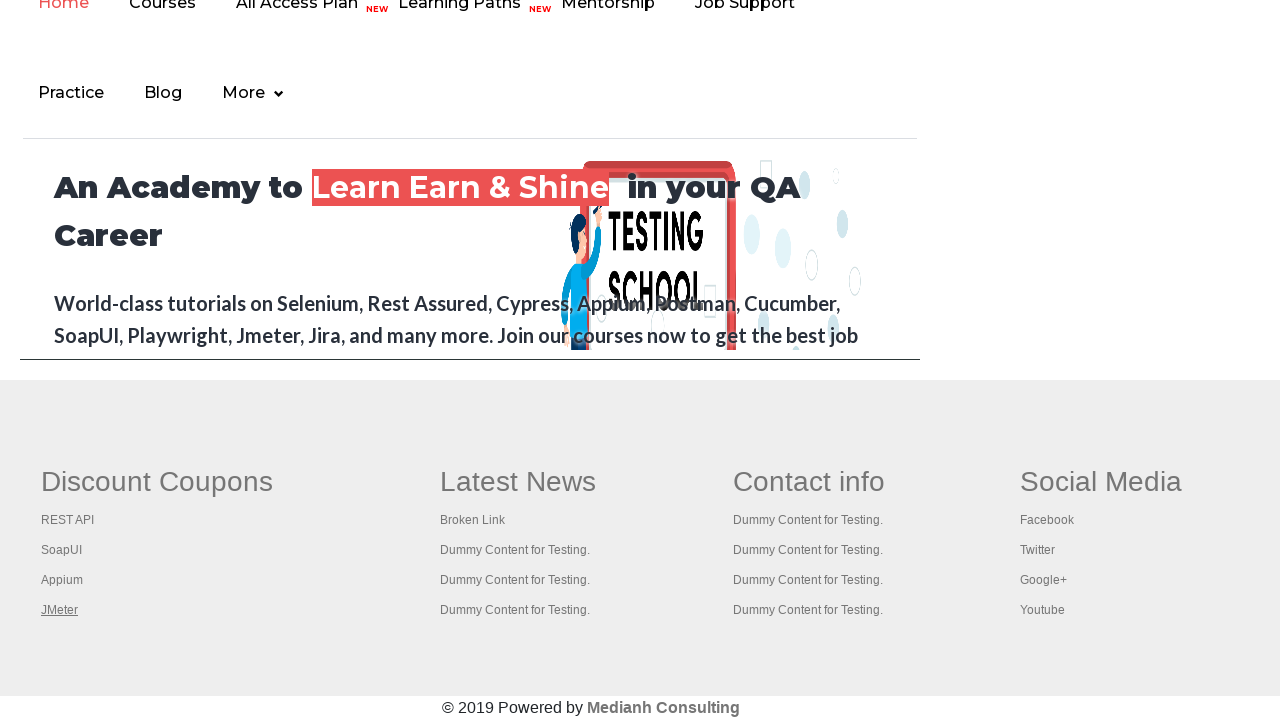

Waited for page 5 to reach domcontentloaded state
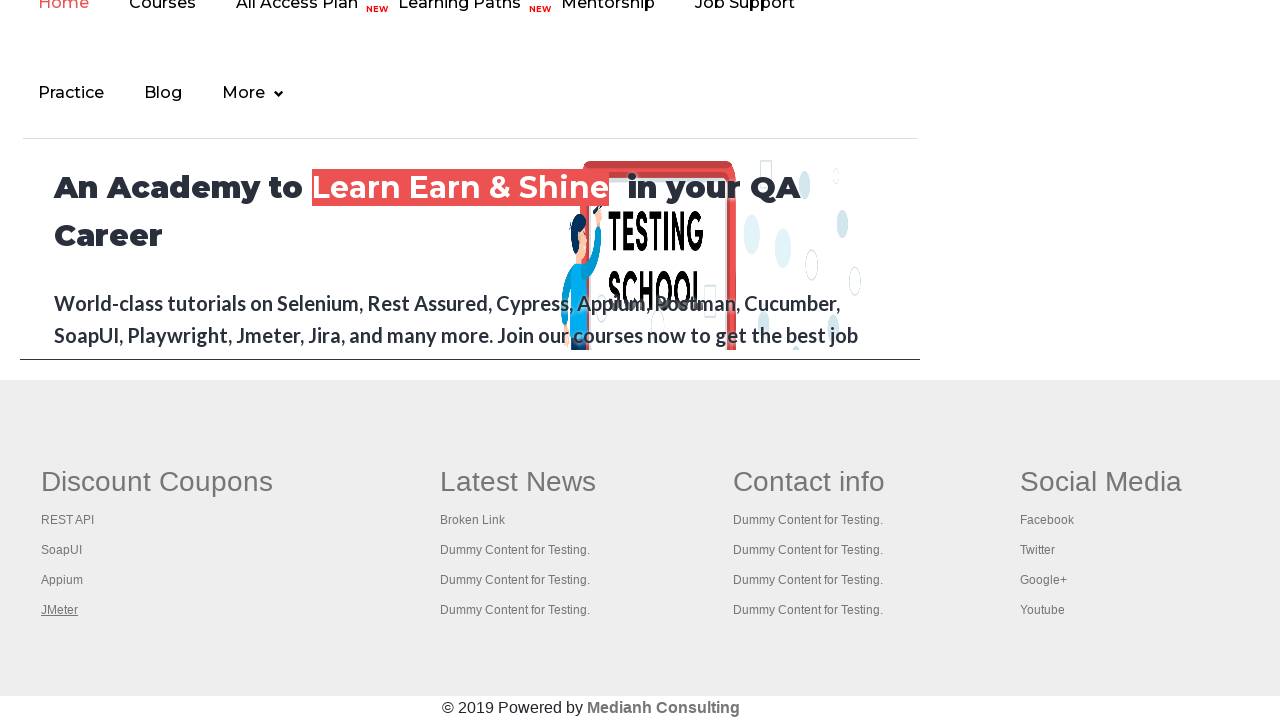

Retrieved title from page 5: 'Appium tutorial for Mobile Apps testing | RahulShetty Academy | Rahul'
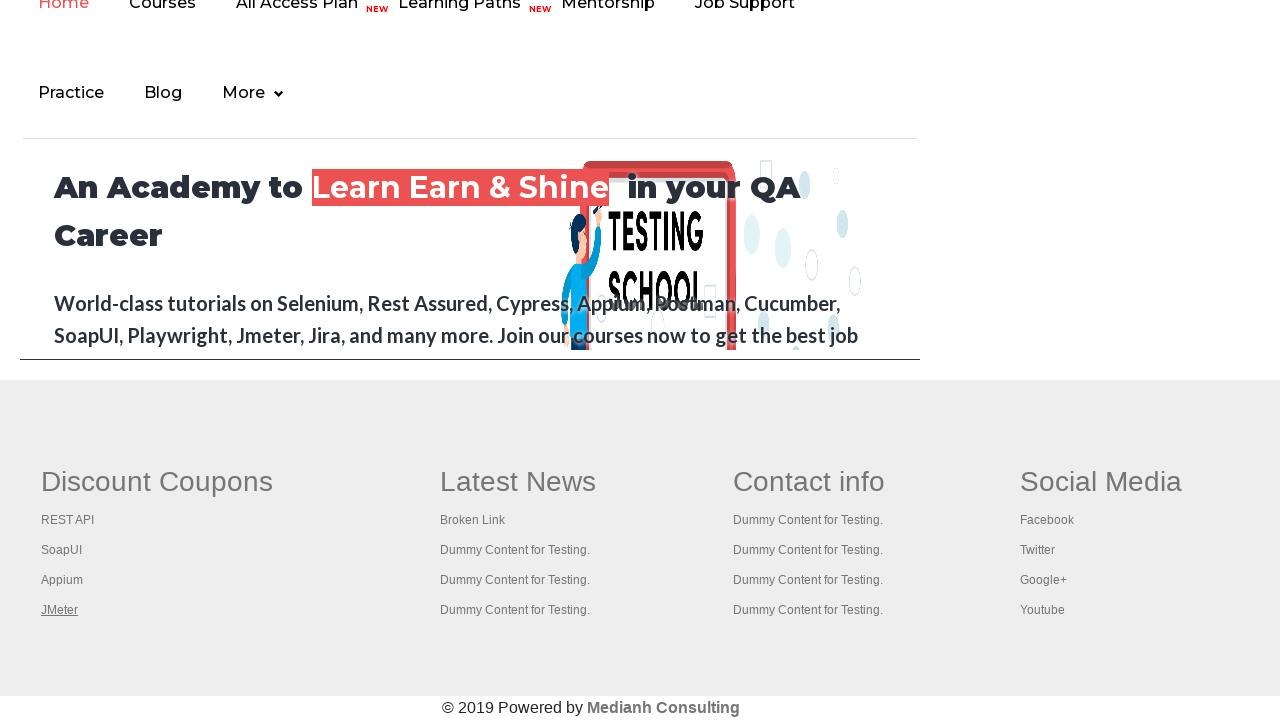

Waited for page 6 to reach domcontentloaded state
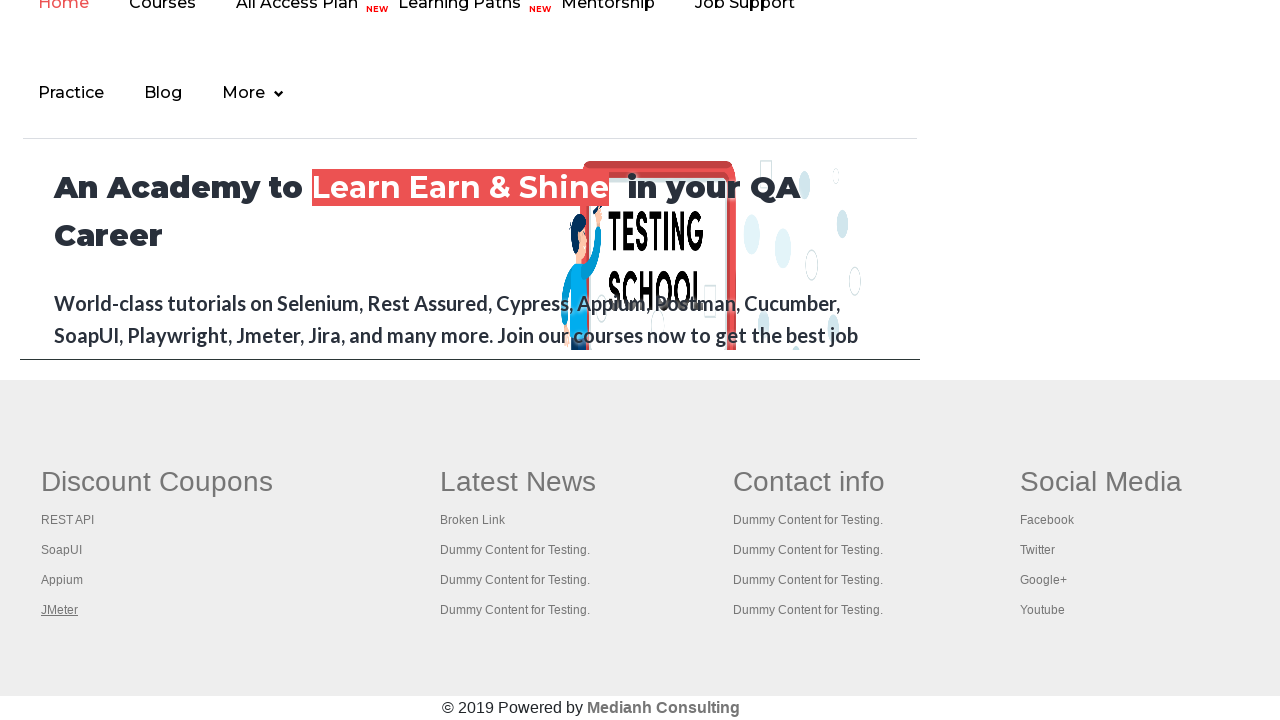

Retrieved title from page 6: 'Apache JMeter - Apache JMeter™'
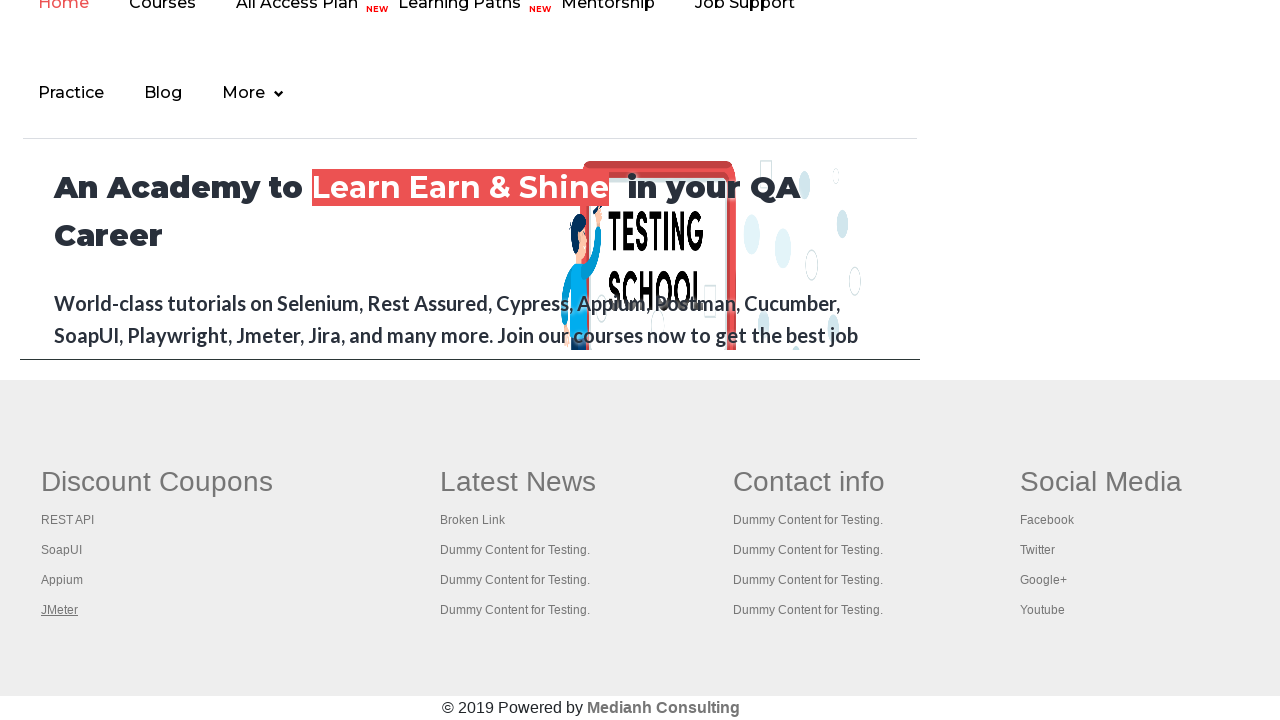

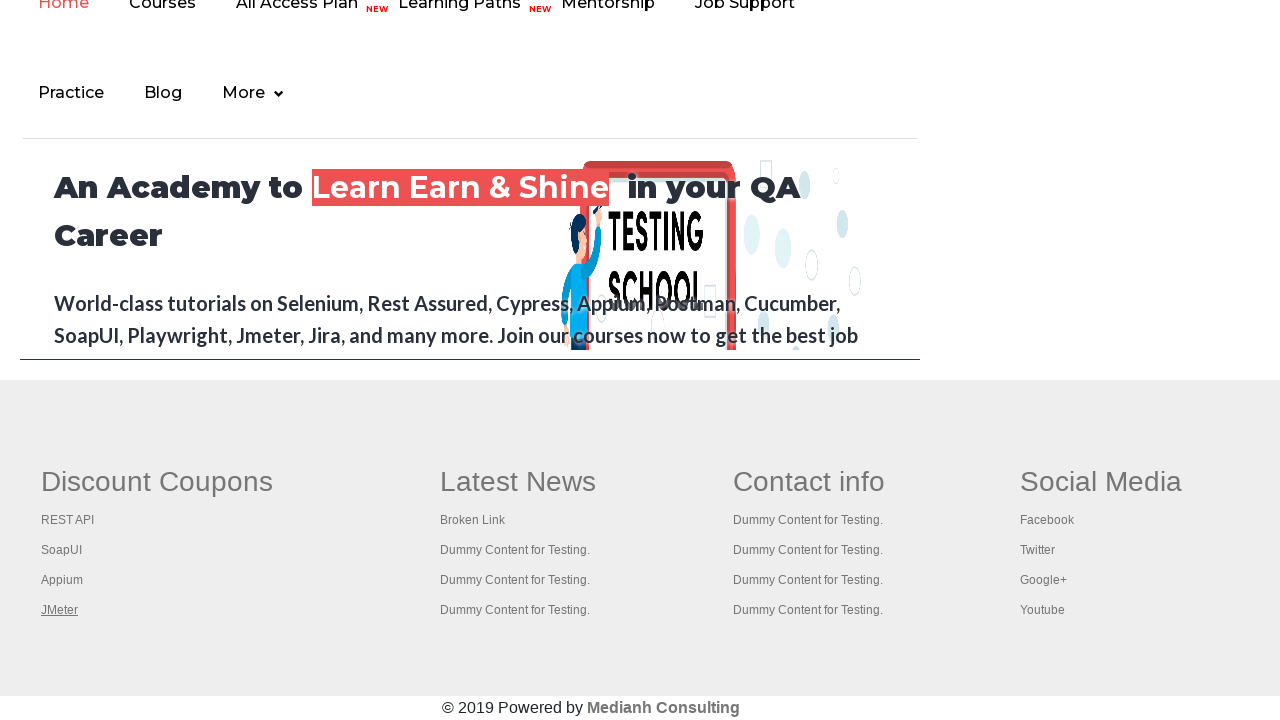